Tests dropdown selection functionality by selecting a year by index, month by visible text, and day by value from birthday dropdown menus

Starting URL: https://testcenter.techproeducation.com/index.php?page=dropdown

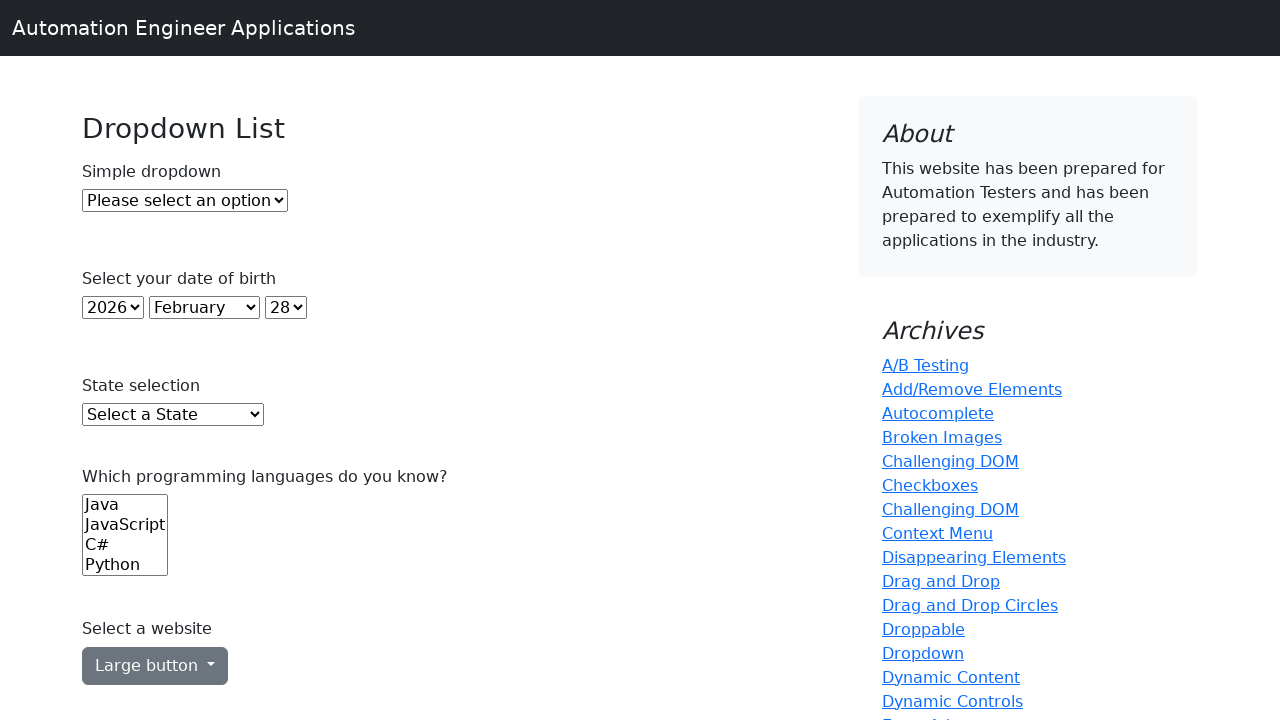

Selected year 2001 by index 22 from year dropdown on select#year
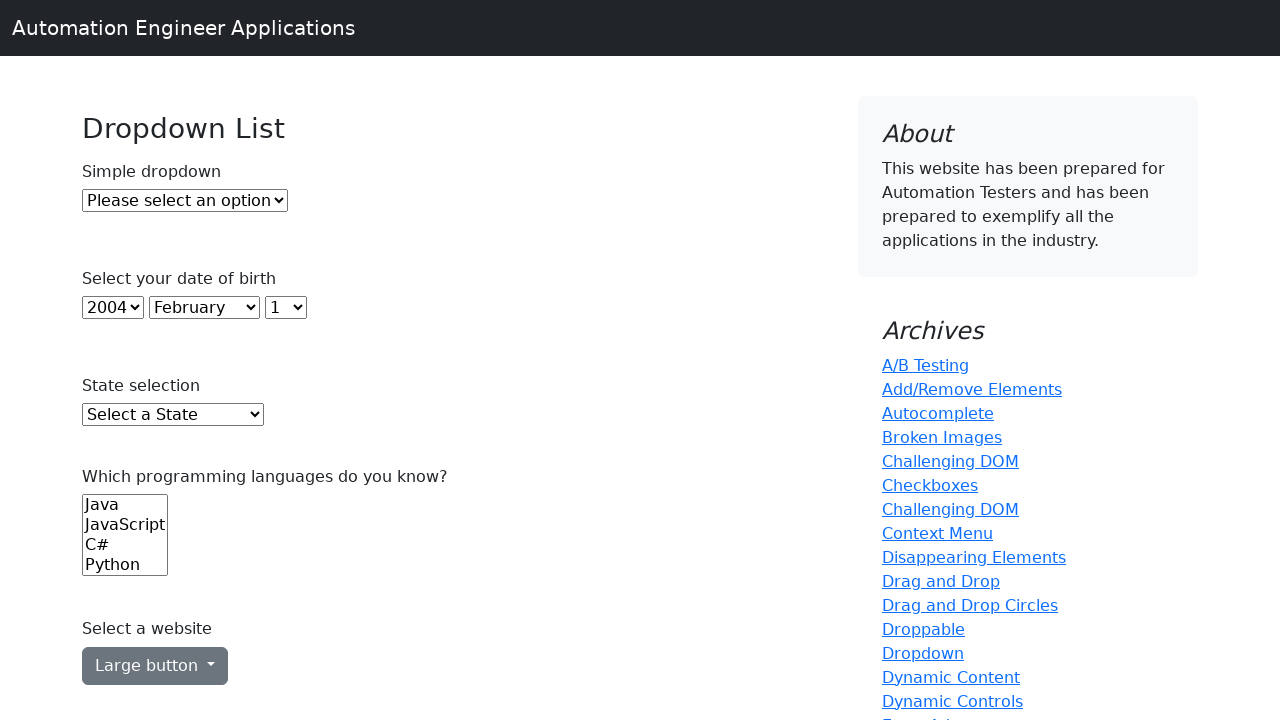

Selected July from month dropdown by visible text on select#month
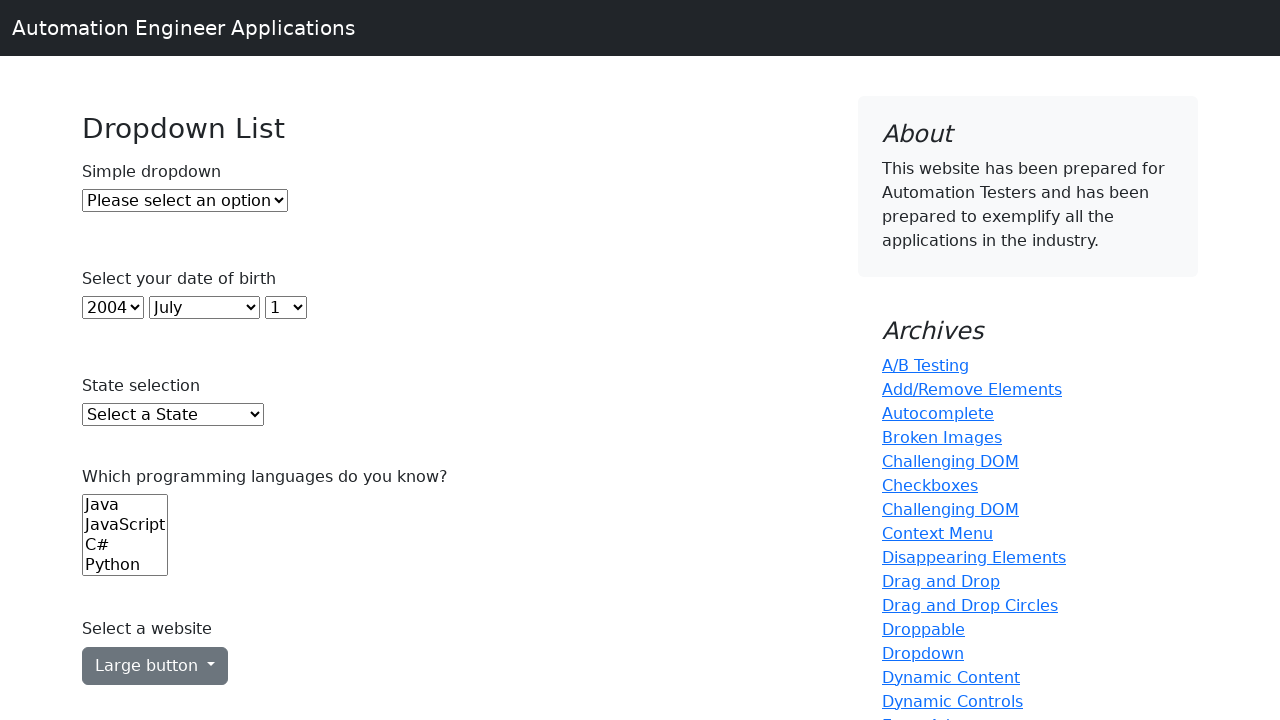

Selected day 28 from day dropdown by value on select#day
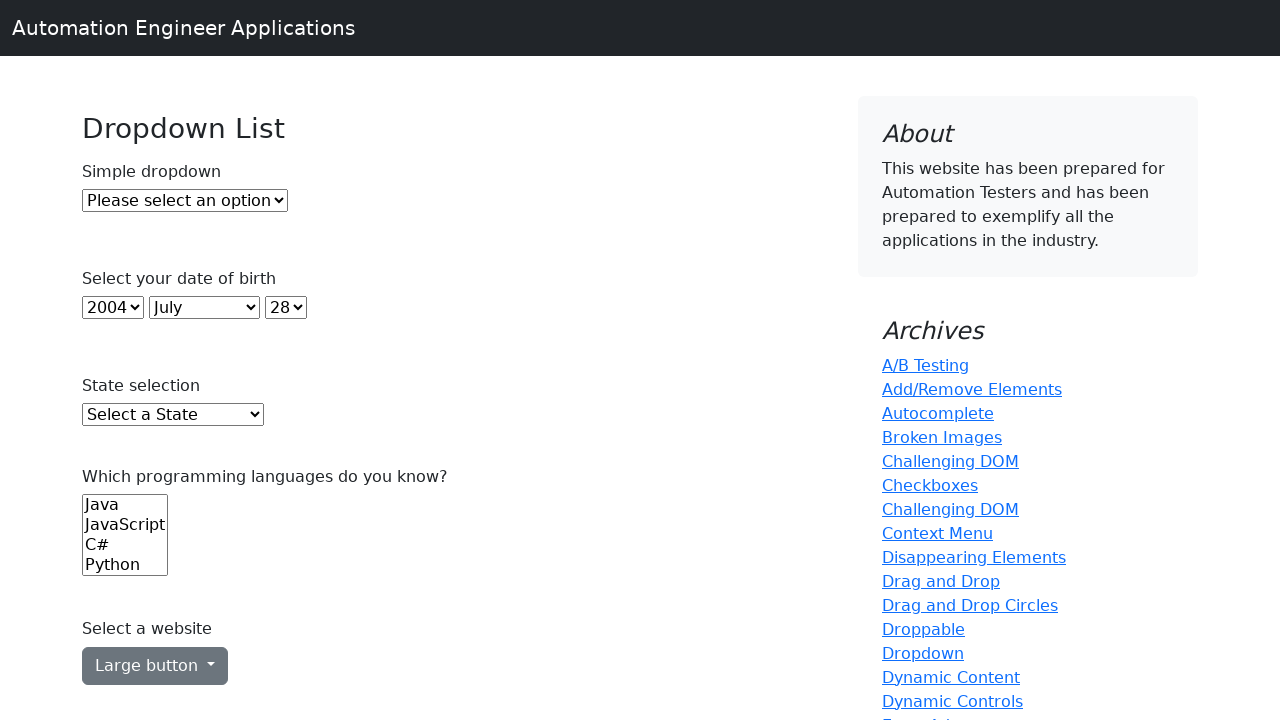

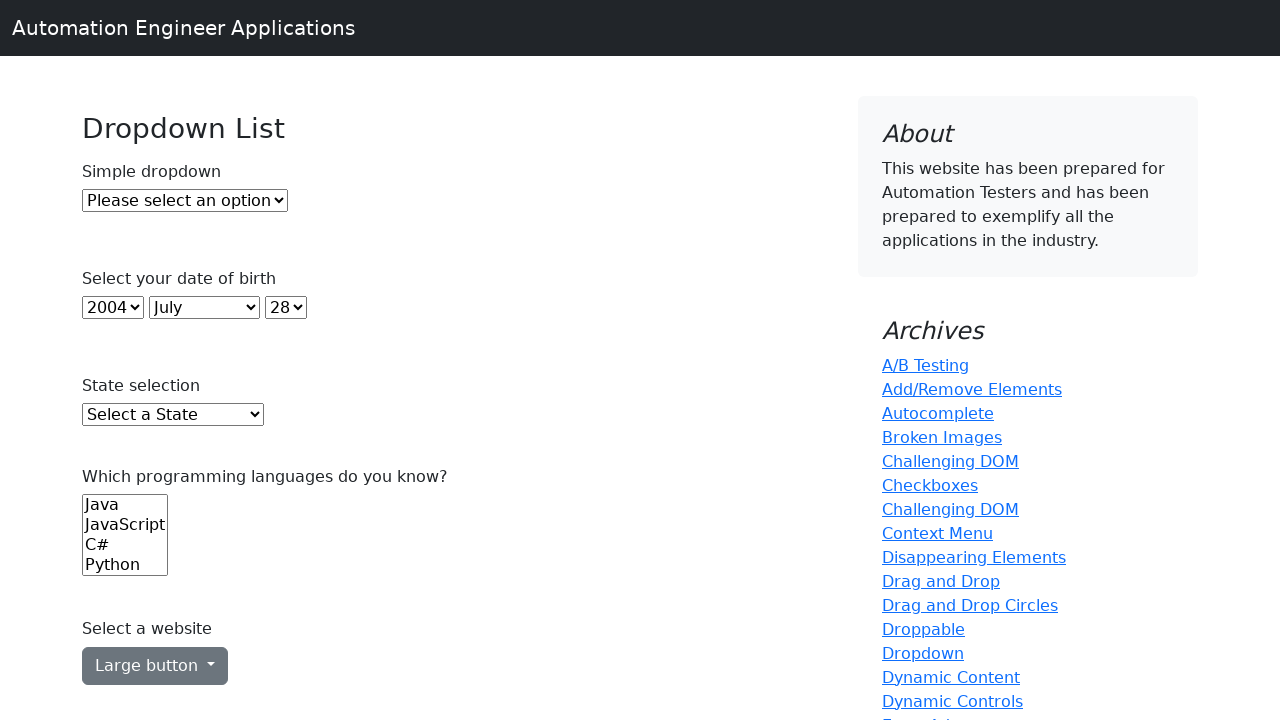